Tests filtering to display active items by clicking the Active filter link.

Starting URL: https://demo.playwright.dev/todomvc

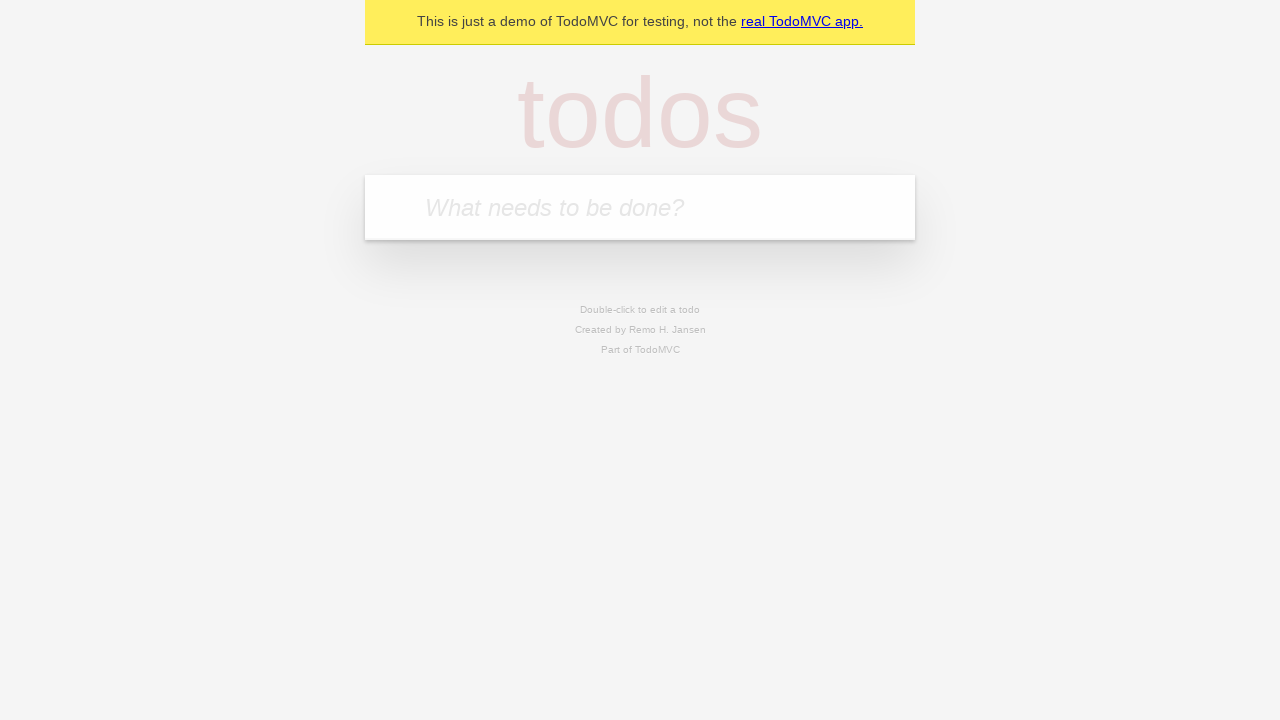

Filled new todo field with 'buy some cheese' on .new-todo
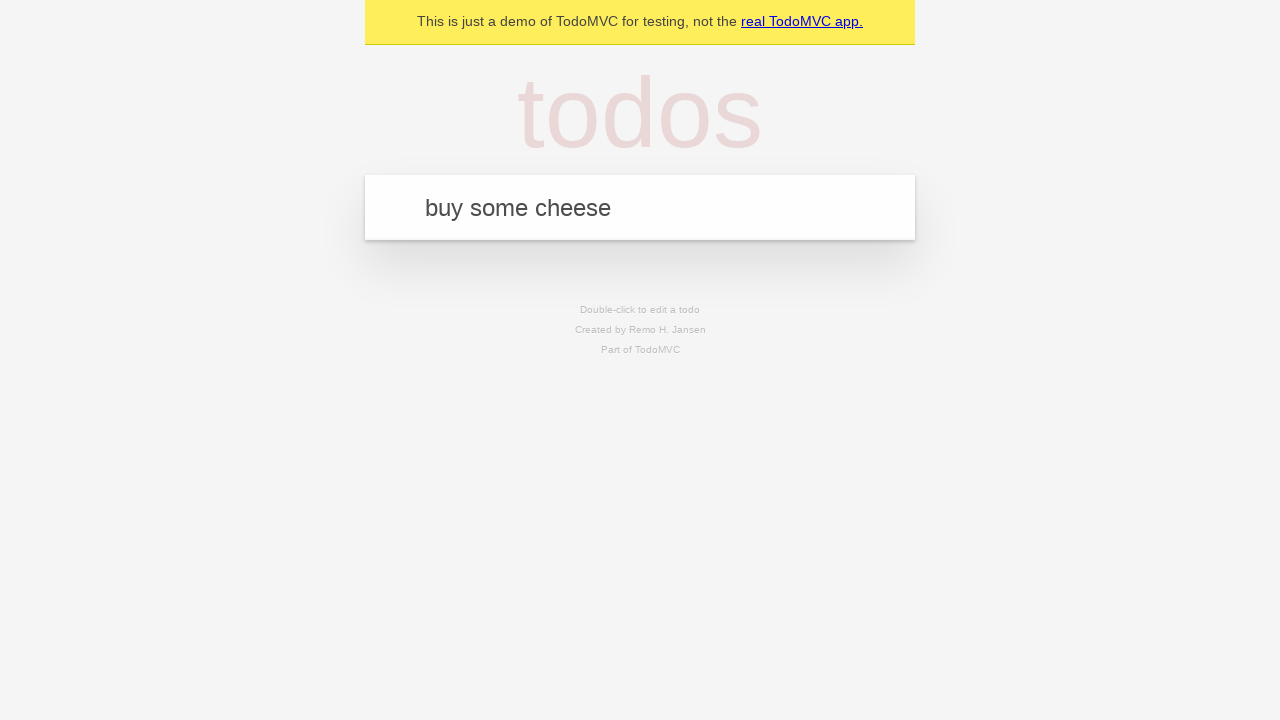

Pressed Enter to create first todo on .new-todo
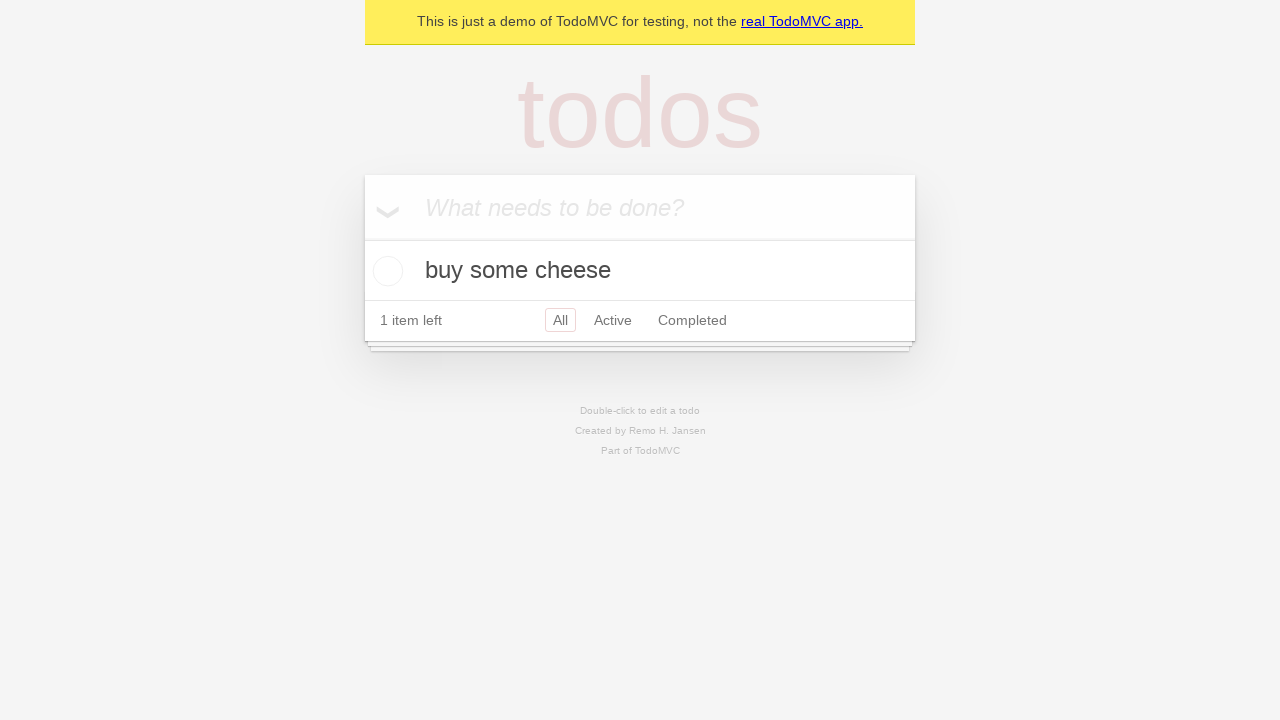

Filled new todo field with 'feed the cat' on .new-todo
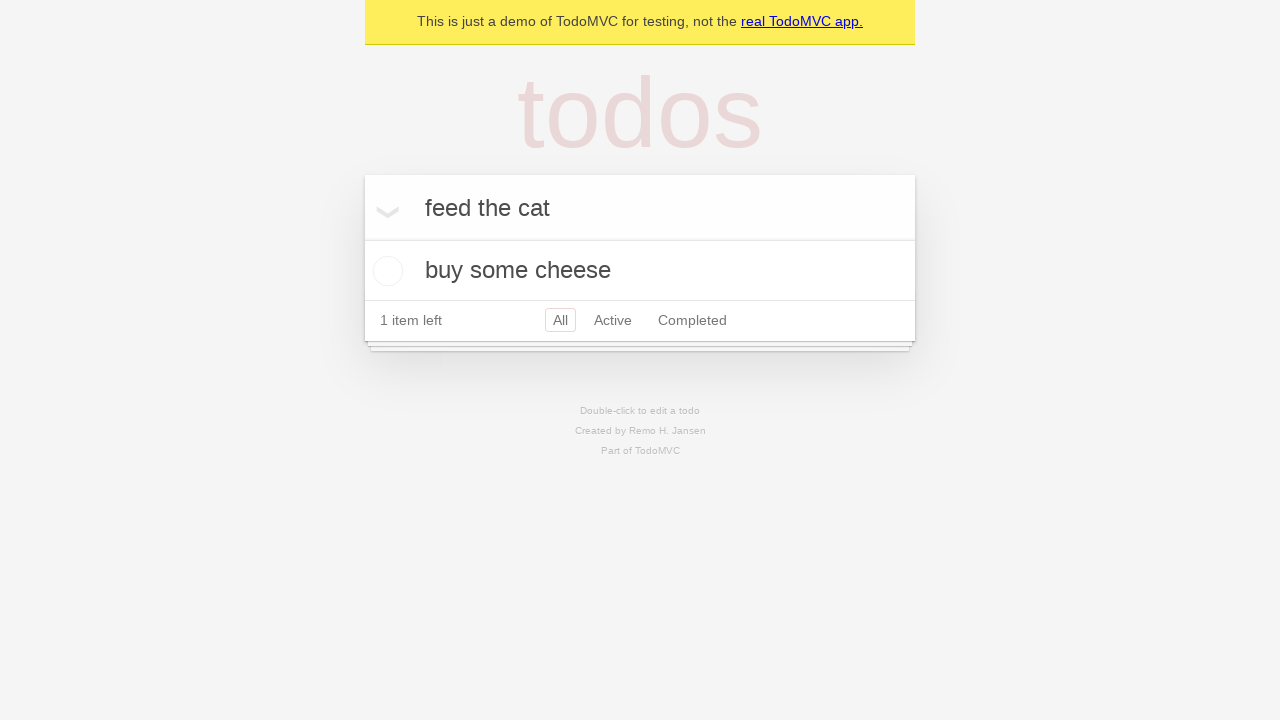

Pressed Enter to create second todo on .new-todo
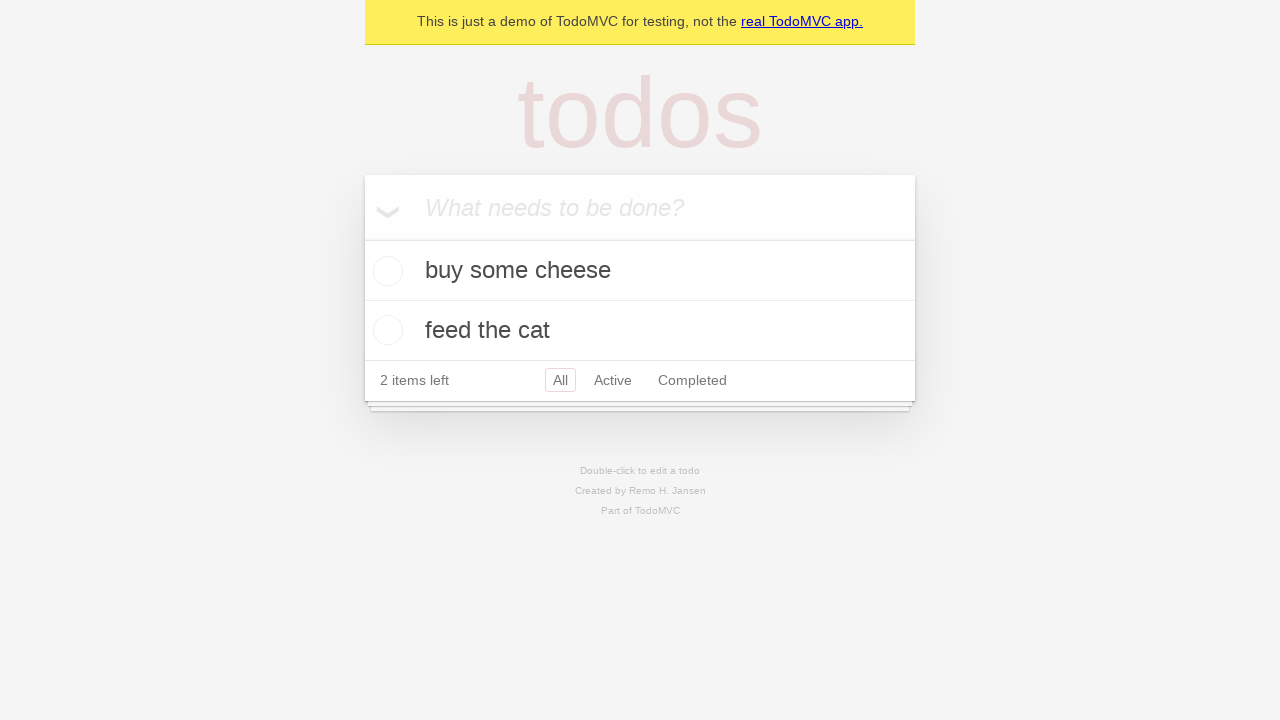

Filled new todo field with 'book a doctors appointment' on .new-todo
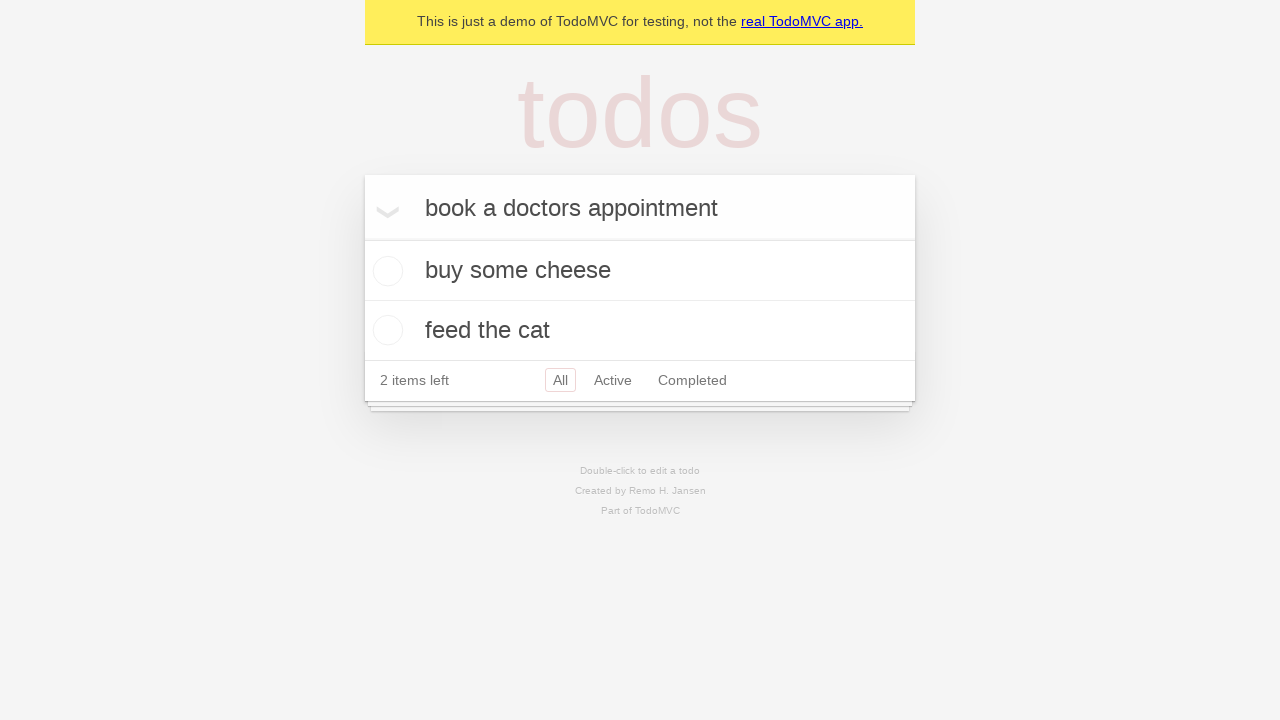

Pressed Enter to create third todo on .new-todo
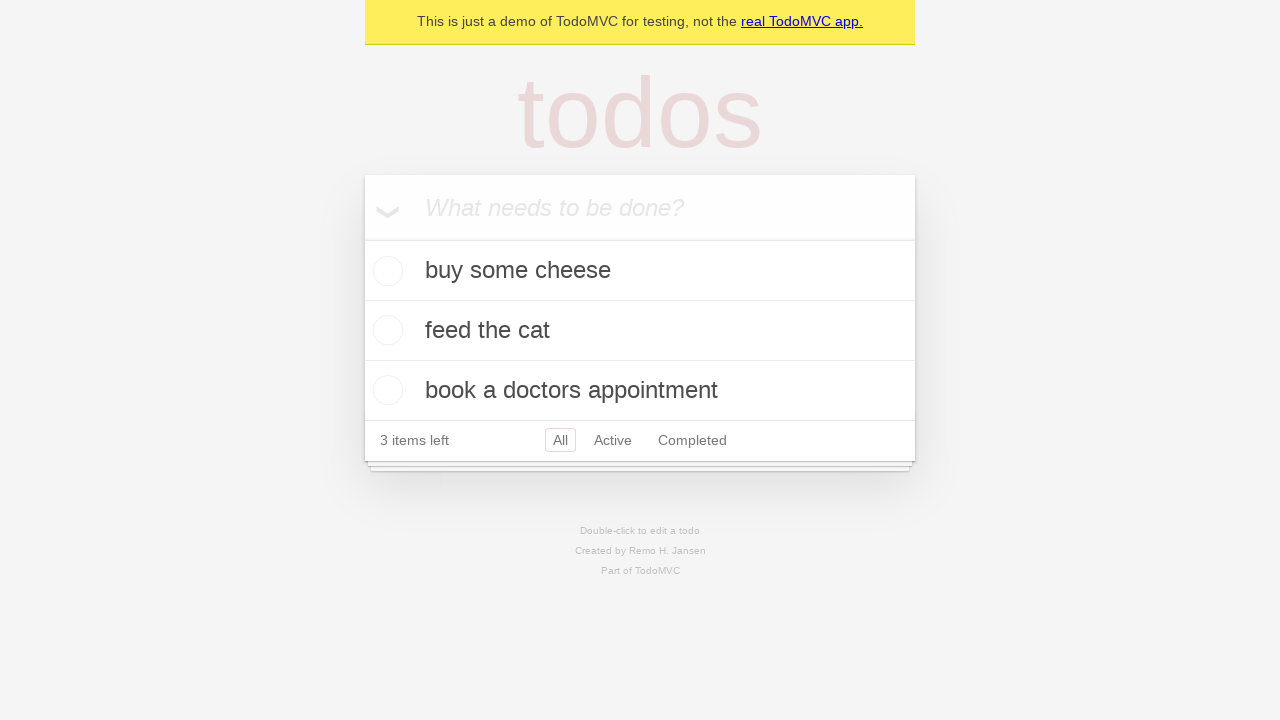

Waited for all three todo items to be visible
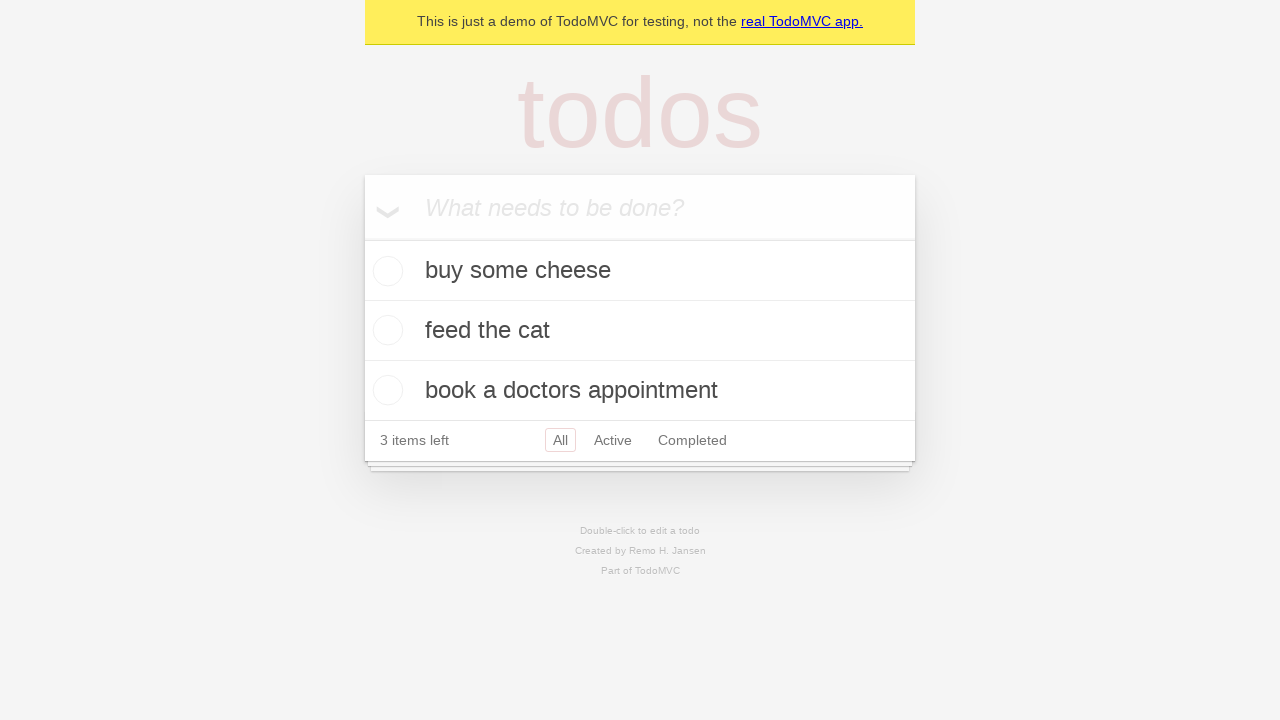

Marked second todo item as complete at (385, 330) on .todo-list li .toggle >> nth=1
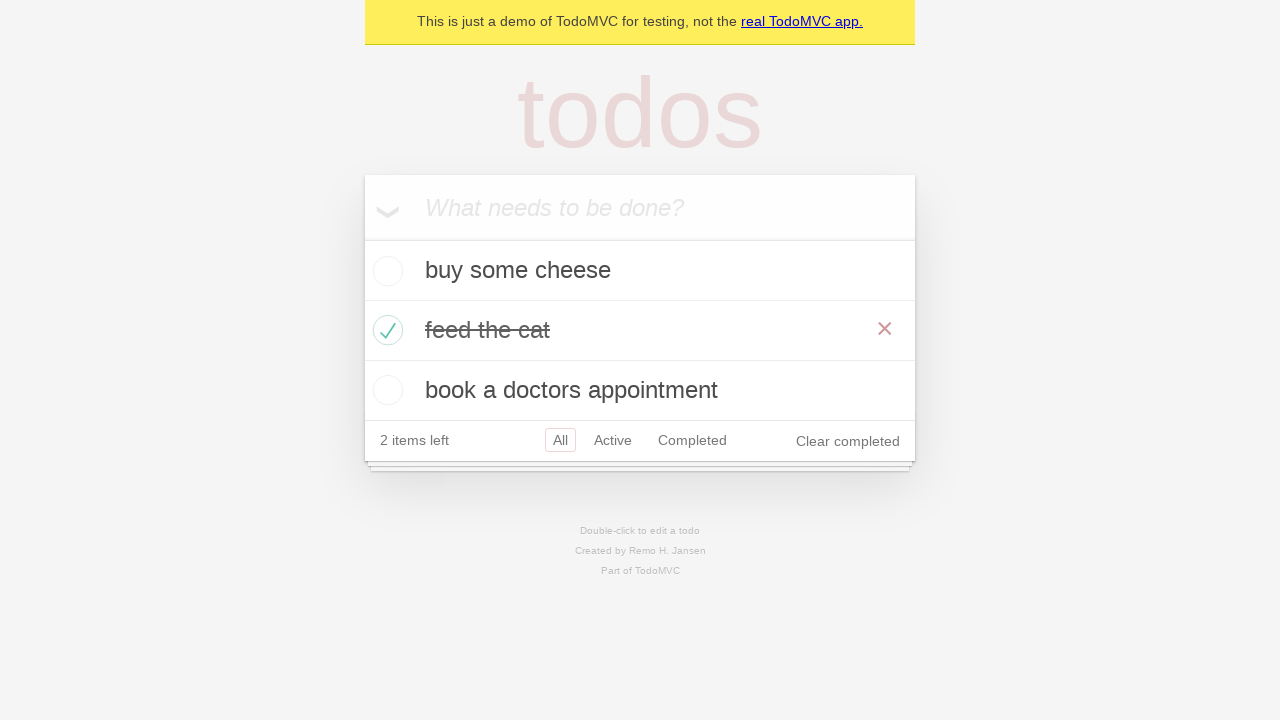

Clicked Active filter to display only active items at (613, 440) on .filters >> text=Active
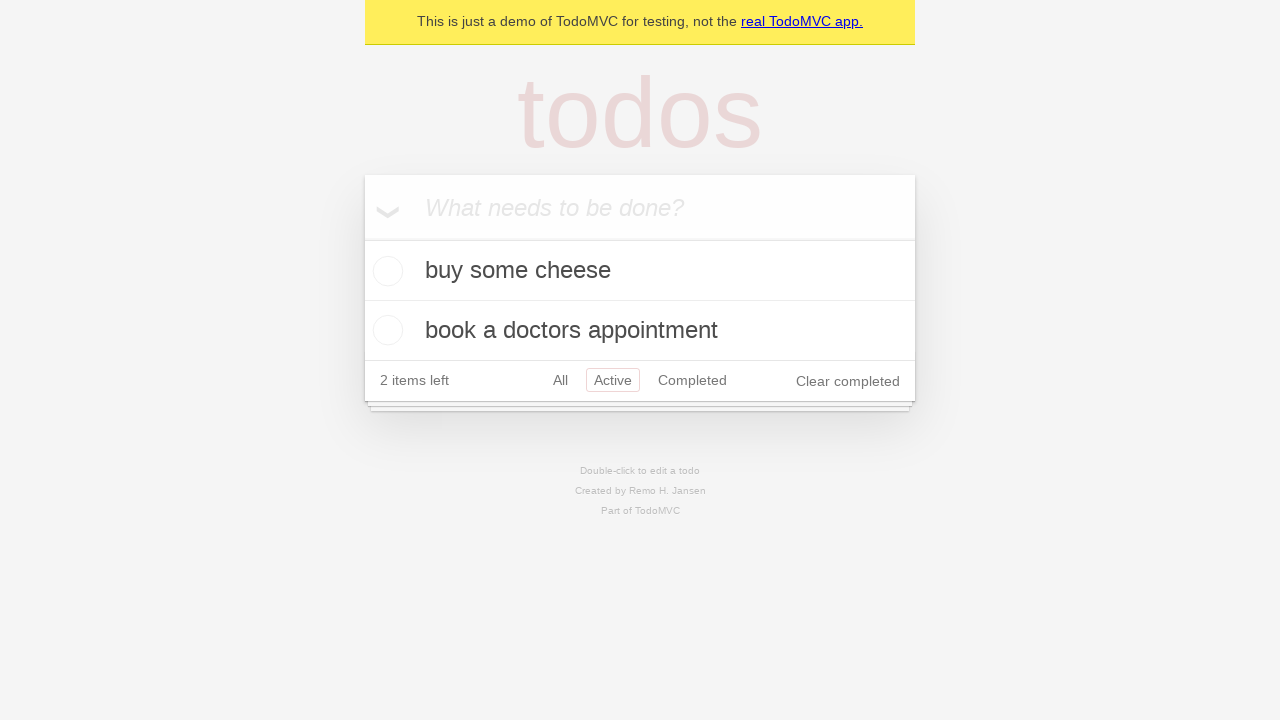

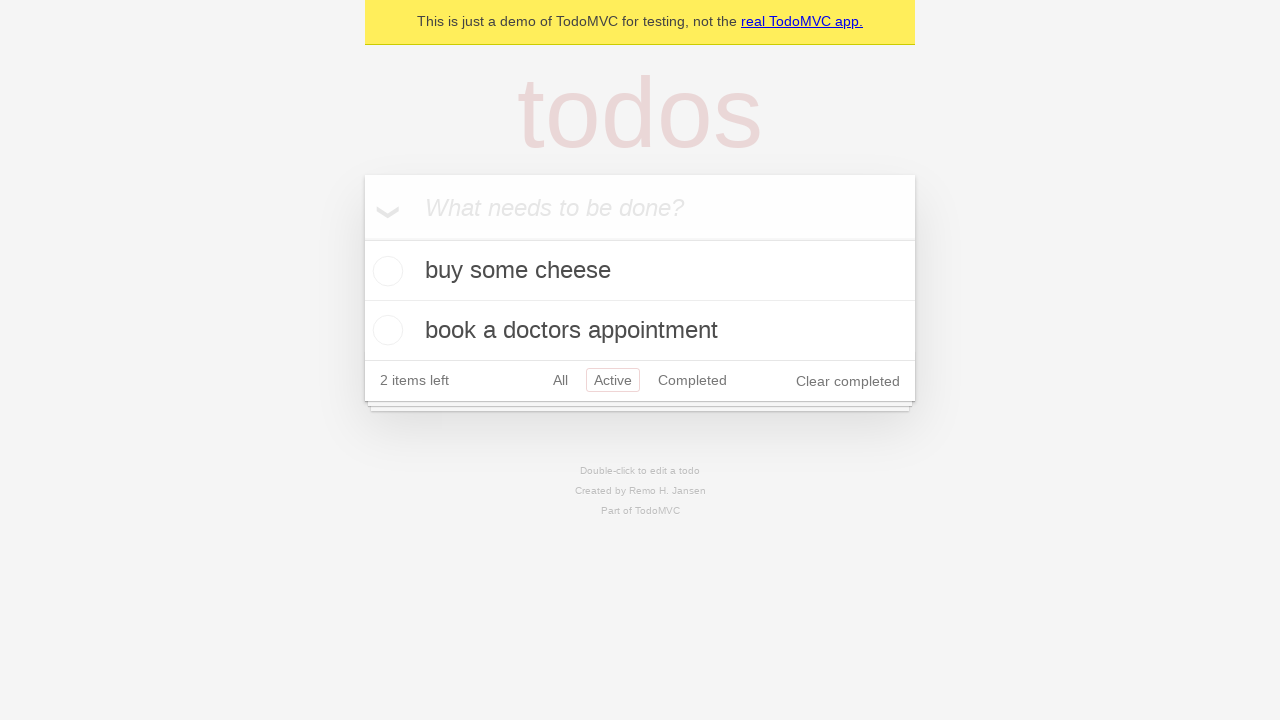